Tests checkbox interaction by clicking on the "Friends and Family" checkbox on a dropdown practice page

Starting URL: https://rahulshettyacademy.com/dropdownsPractise/

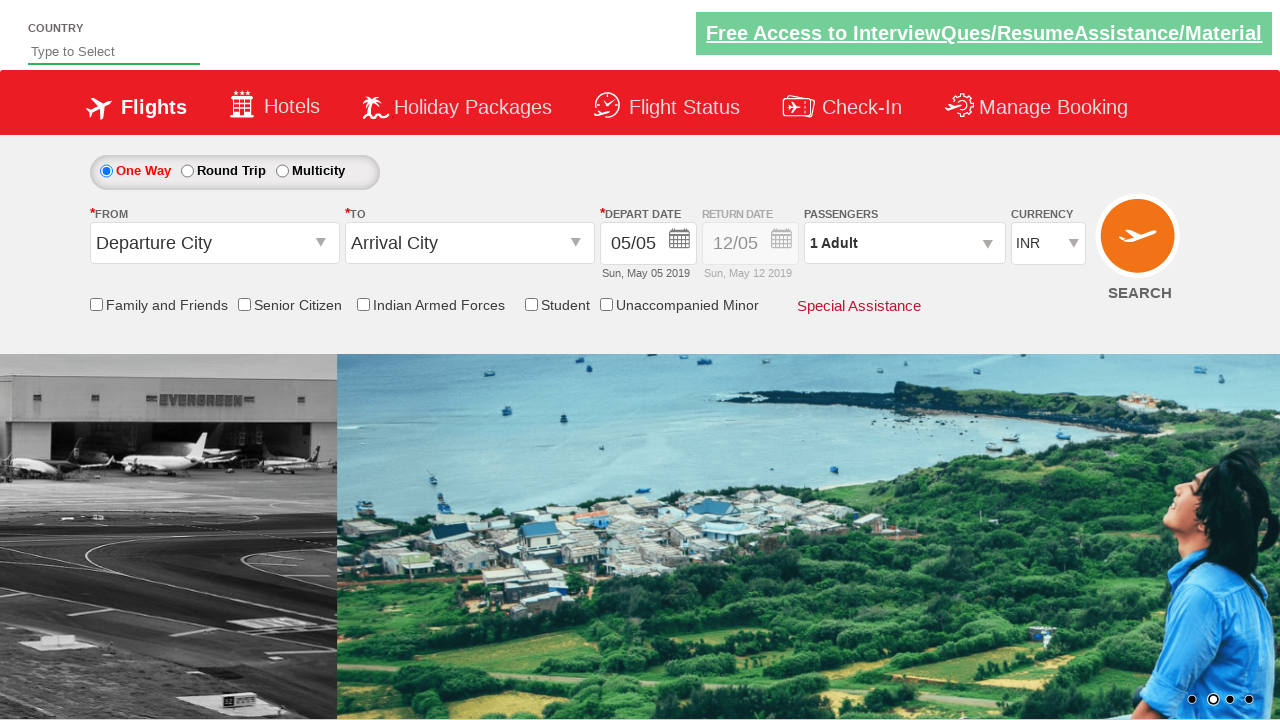

Navigated to dropdown practice page
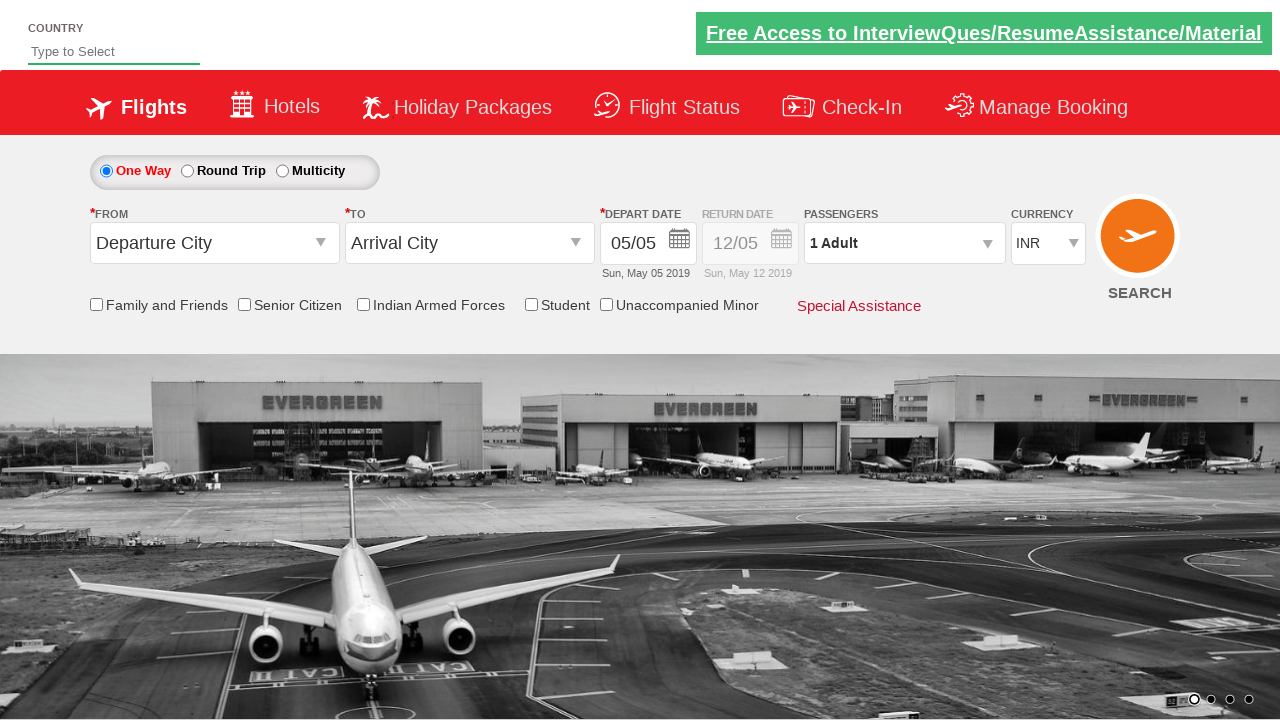

Clicked on the 'Friends and Family' checkbox at (96, 304) on #ctl00_mainContent_chk_friendsandfamily
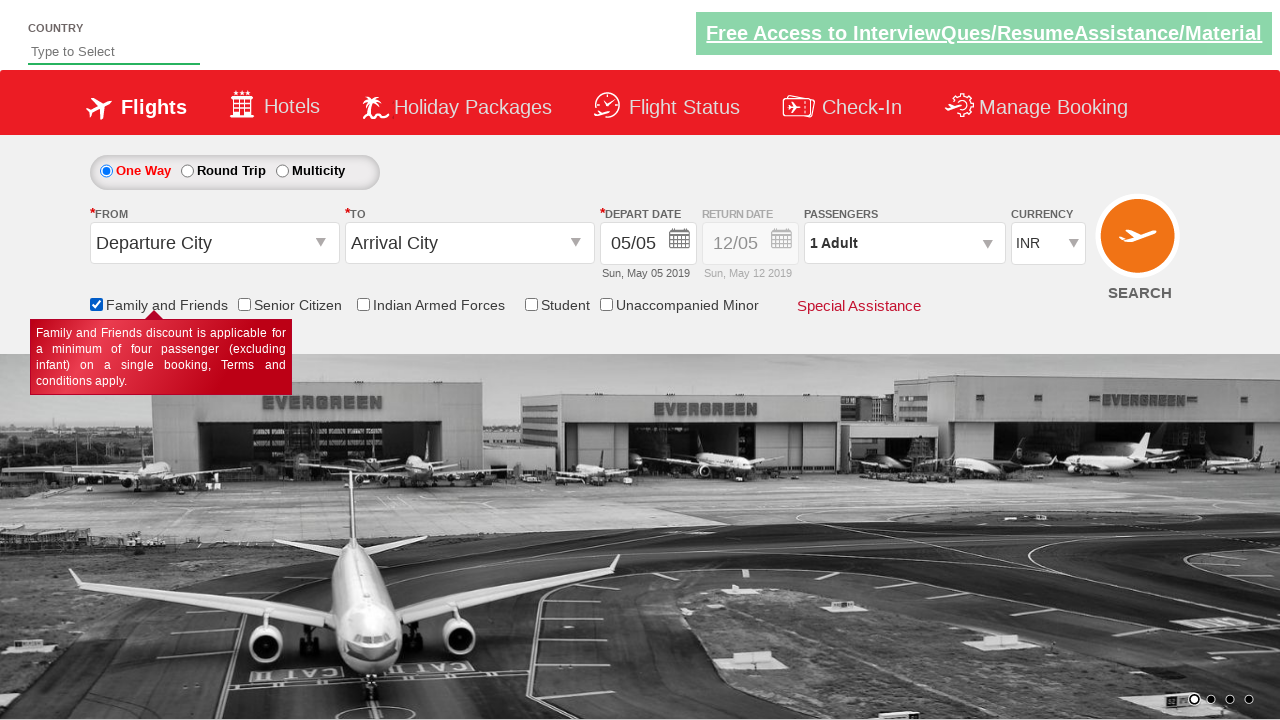

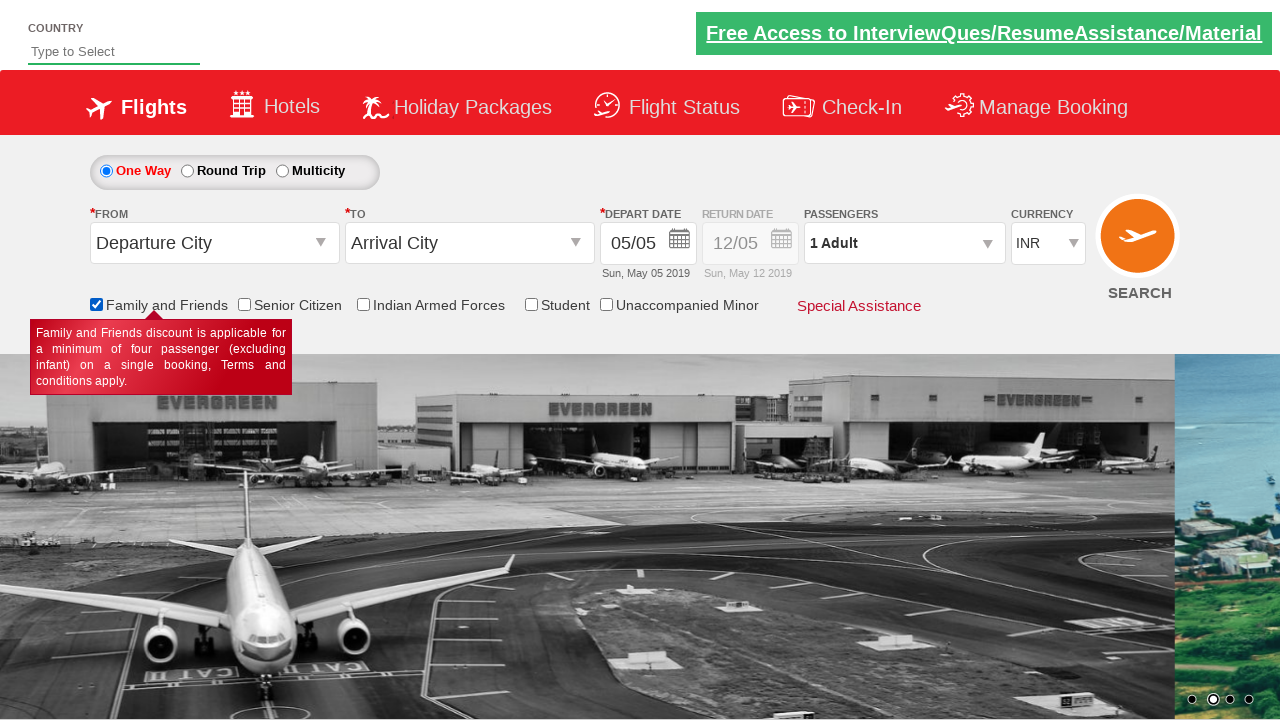